Navigates to the Forms section by clicking on the Forms card

Starting URL: https://demoqa.com/

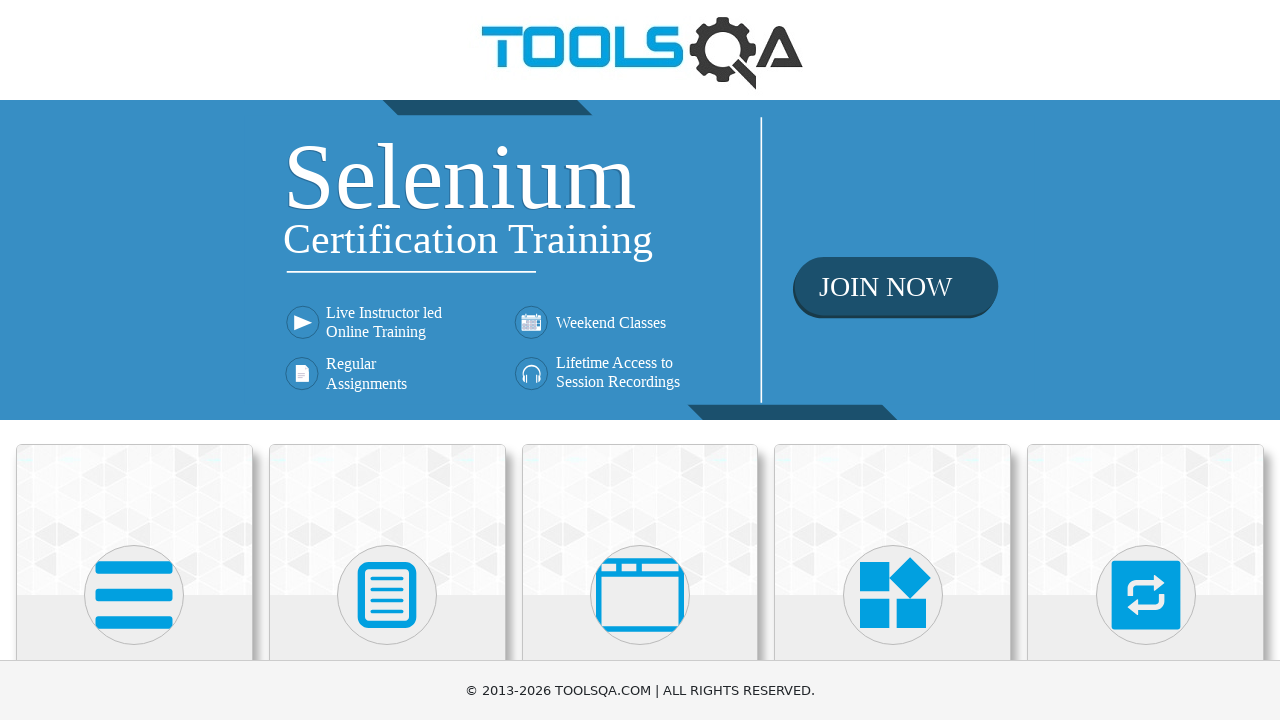

Clicked on the Forms card to navigate to the Forms section at (387, 360) on xpath=//div[@class='card-body']/h5[contains(text(), 'Forms')]
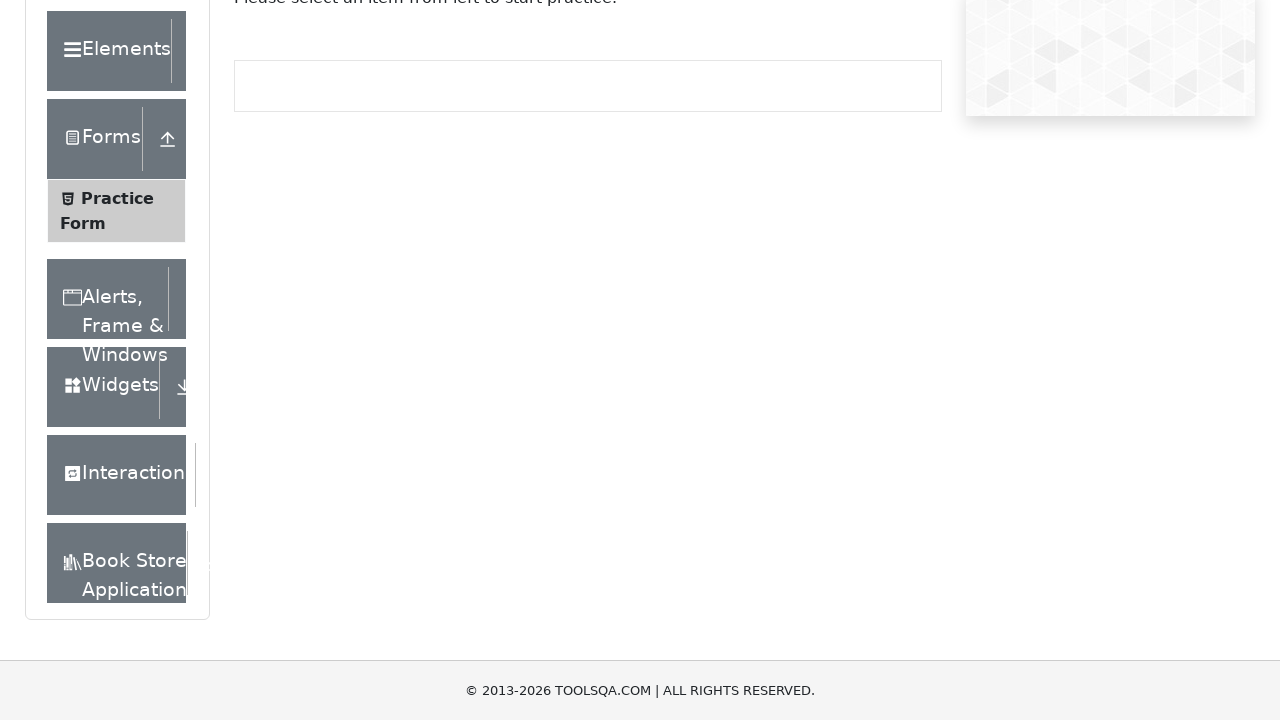

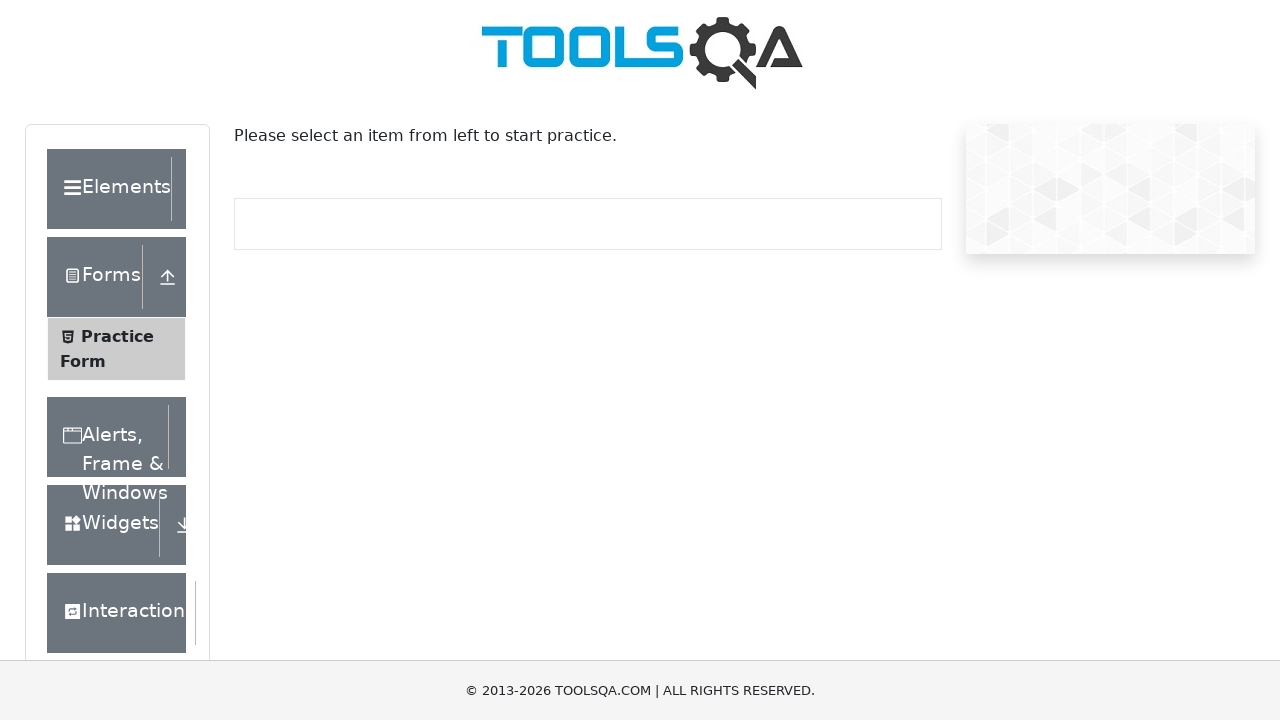